Tests clicking on an experience radio button using relative positioning - finds the element with id "exp-1" that is to the right of the "Years of Experience" label

Starting URL: https://awesomeqa.com/practice.html

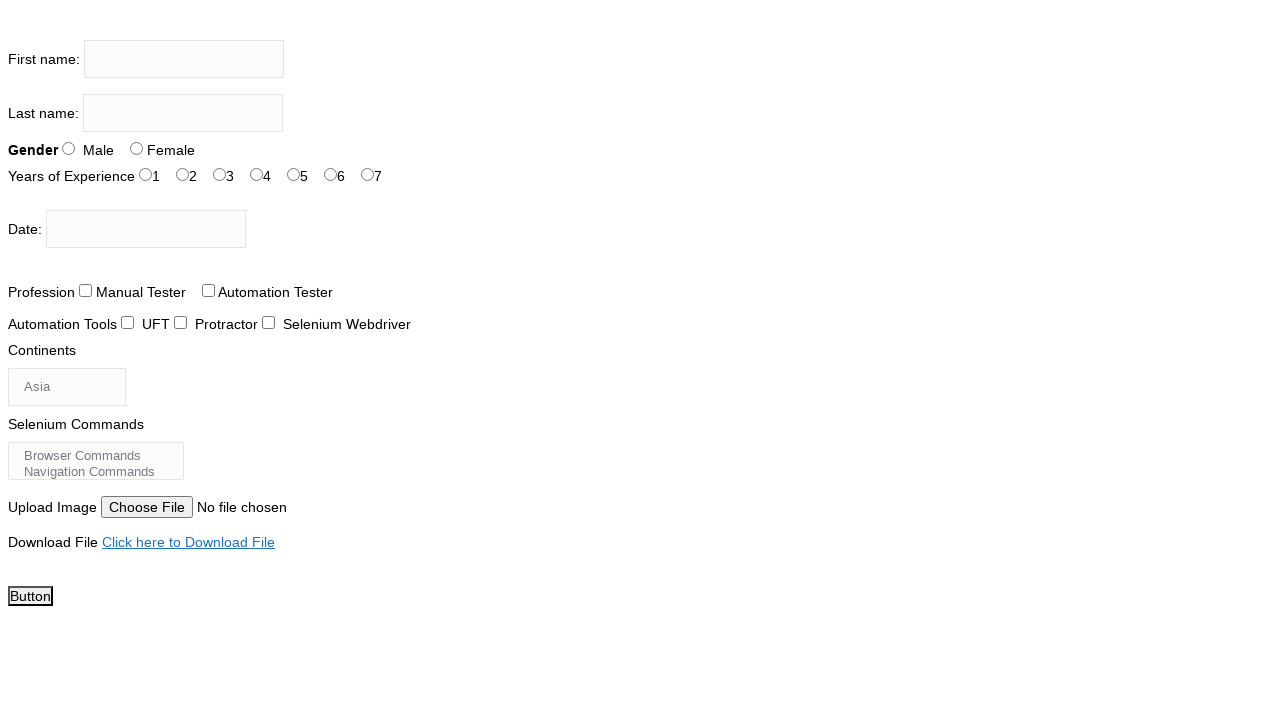

Located 'Years of Experience' span element
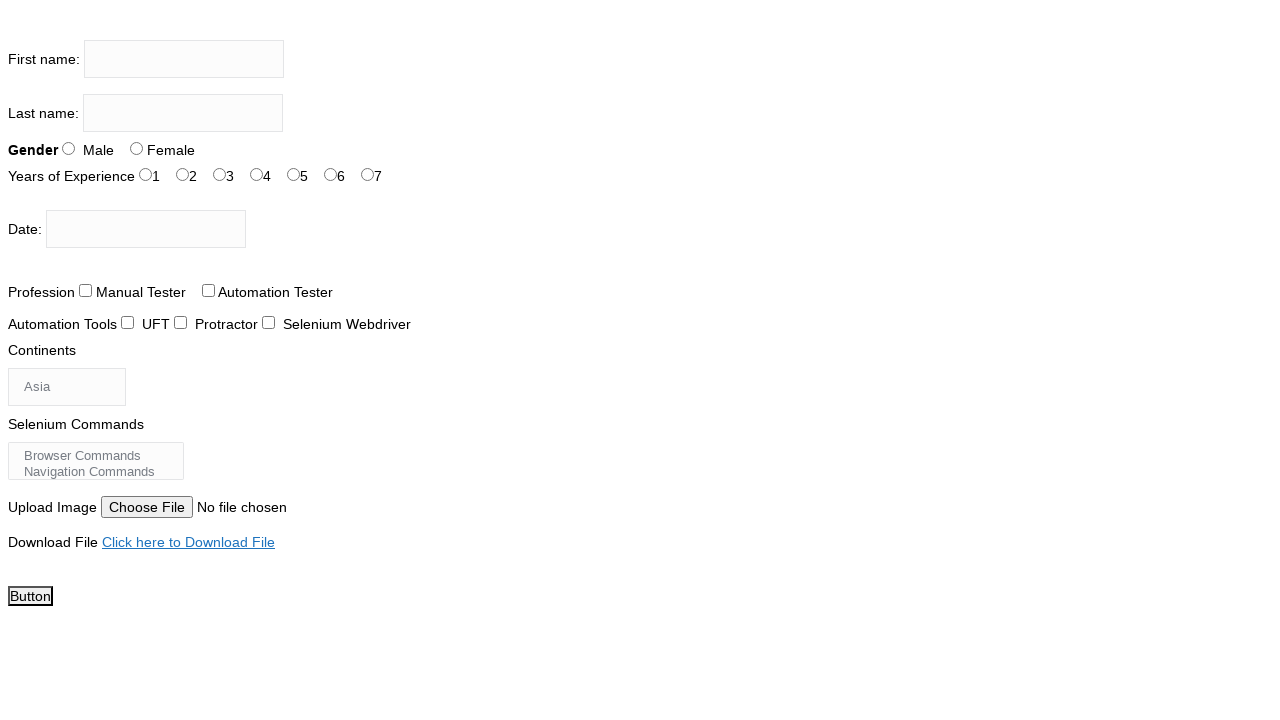

Retrieved bounding box of 'Years of Experience' span element
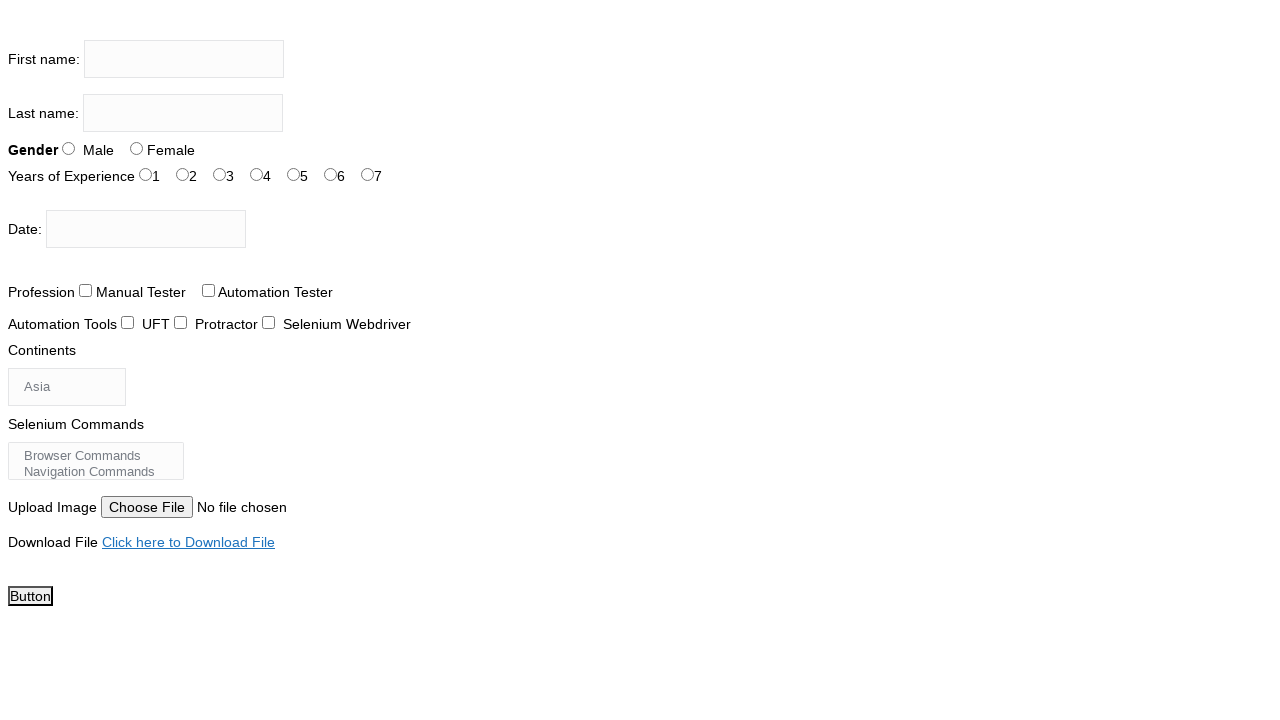

Clicked on experience radio button (exp-1) to the right of 'Years of Experience' label at (182, 174) on #exp-1
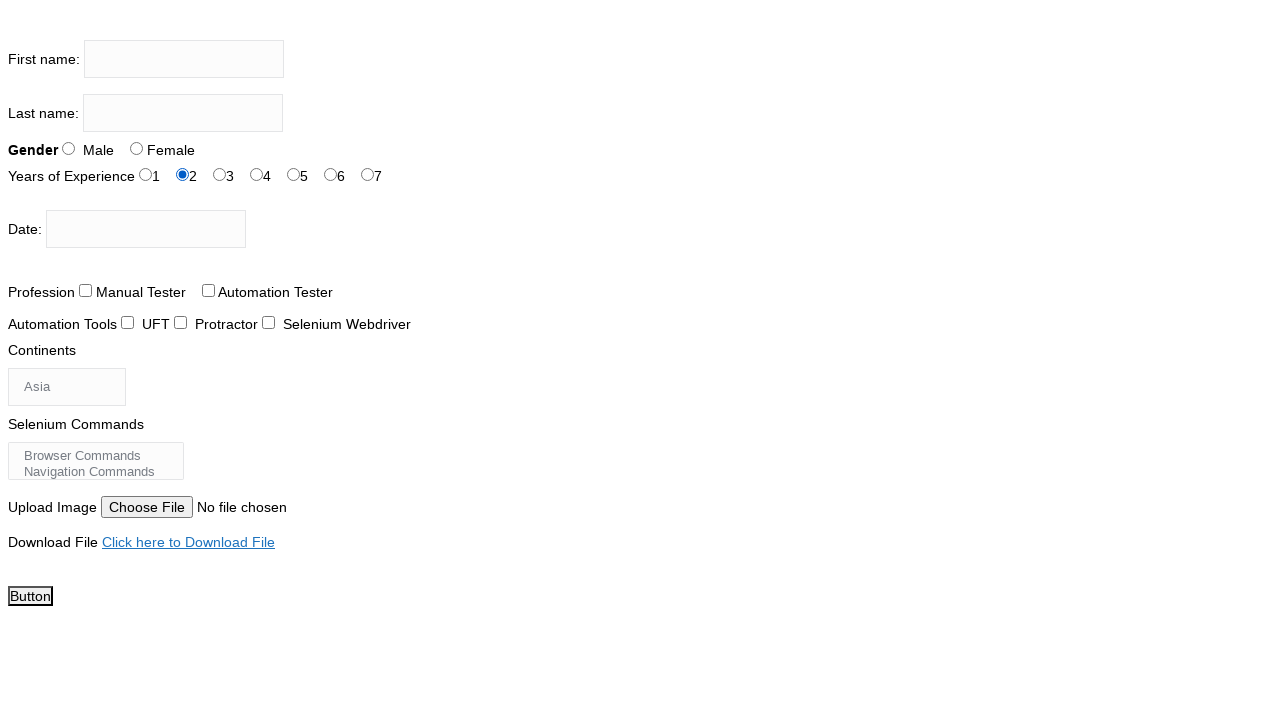

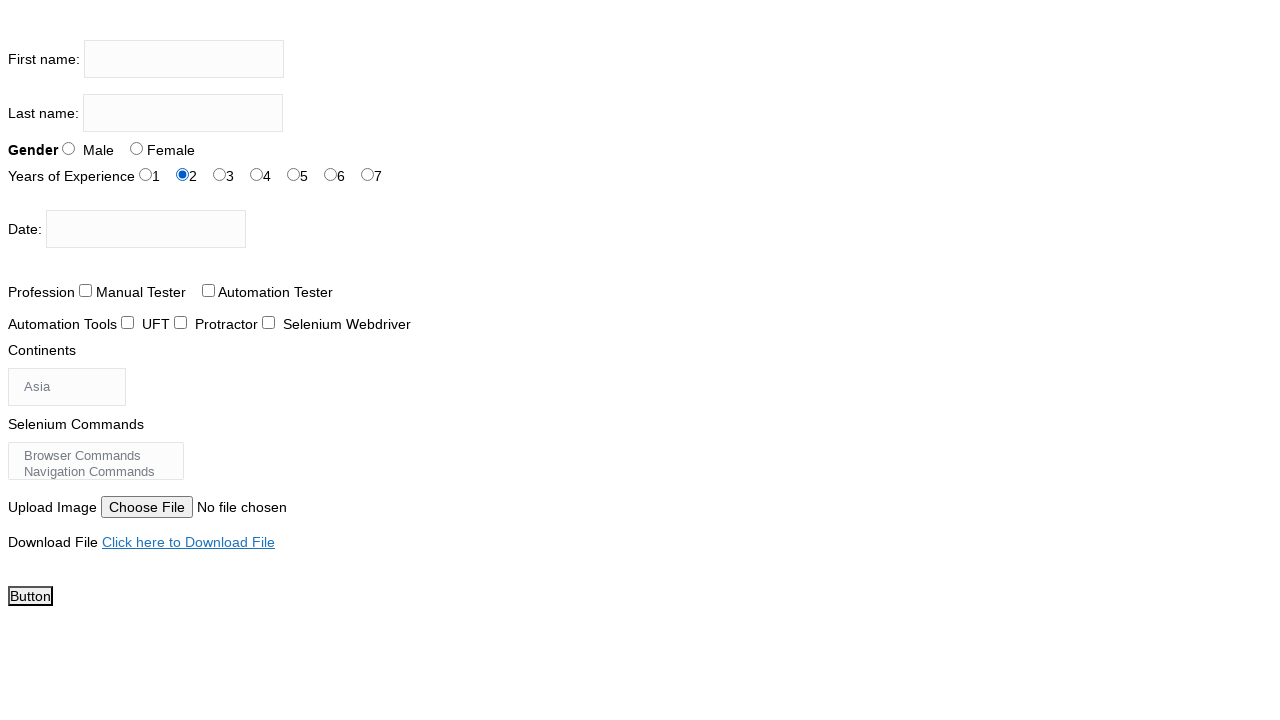